Tests the laminate calculator with a third set of parameters using smaller room and laminate dimensions, verifying the calculation results.

Starting URL: https://masterskayapola.ru/kalkulyator/laminata.html

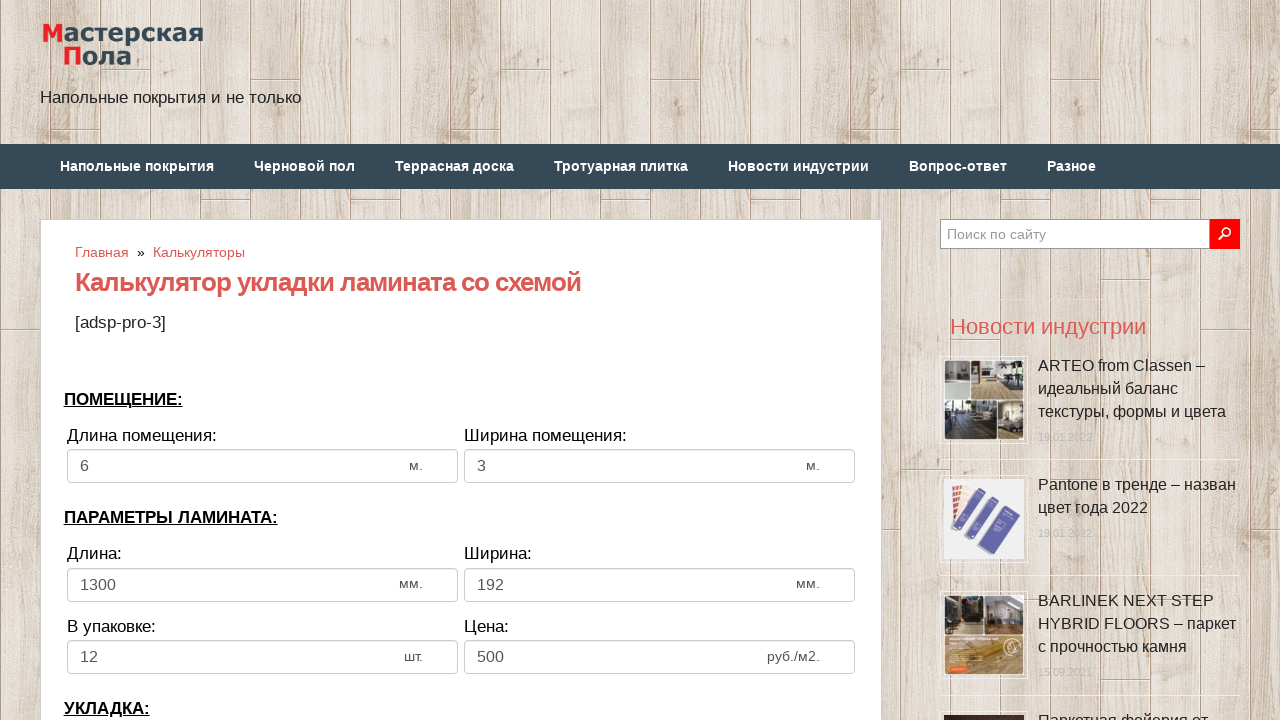

Filled room width with 3 meters on input[name='calc_roomwidth']
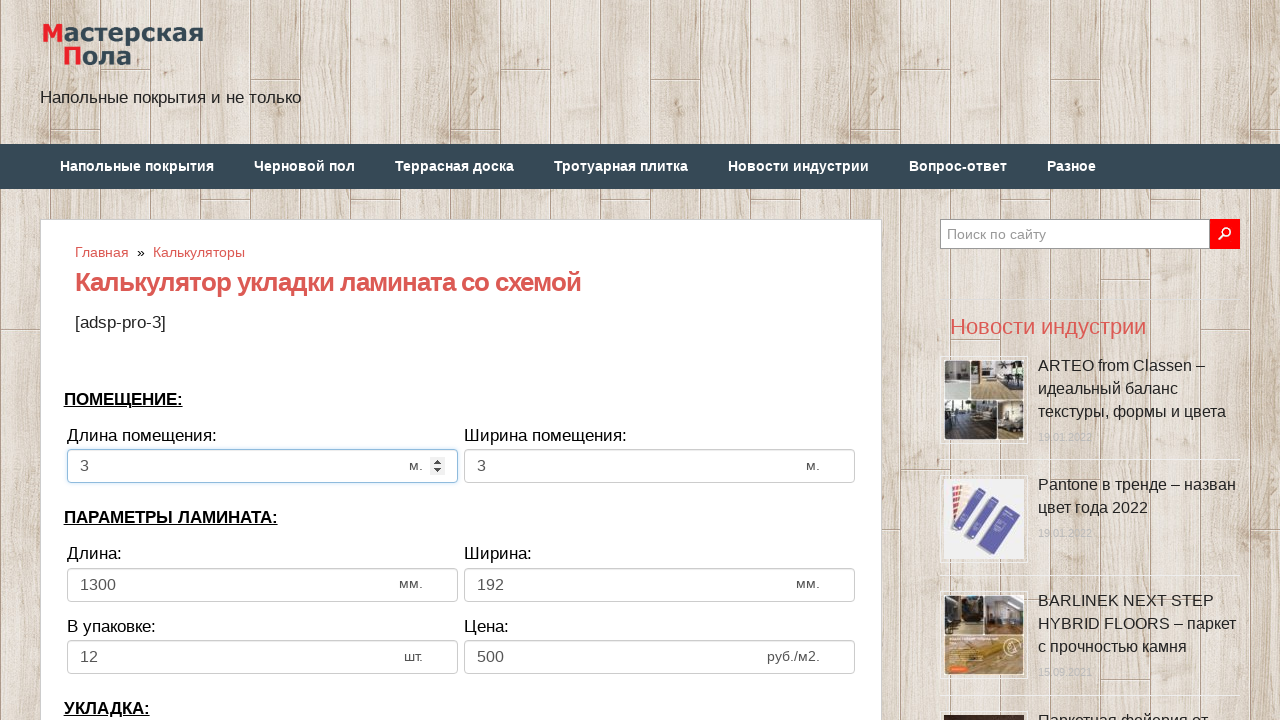

Filled room height with 3 meters on input[name='calc_roomheight']
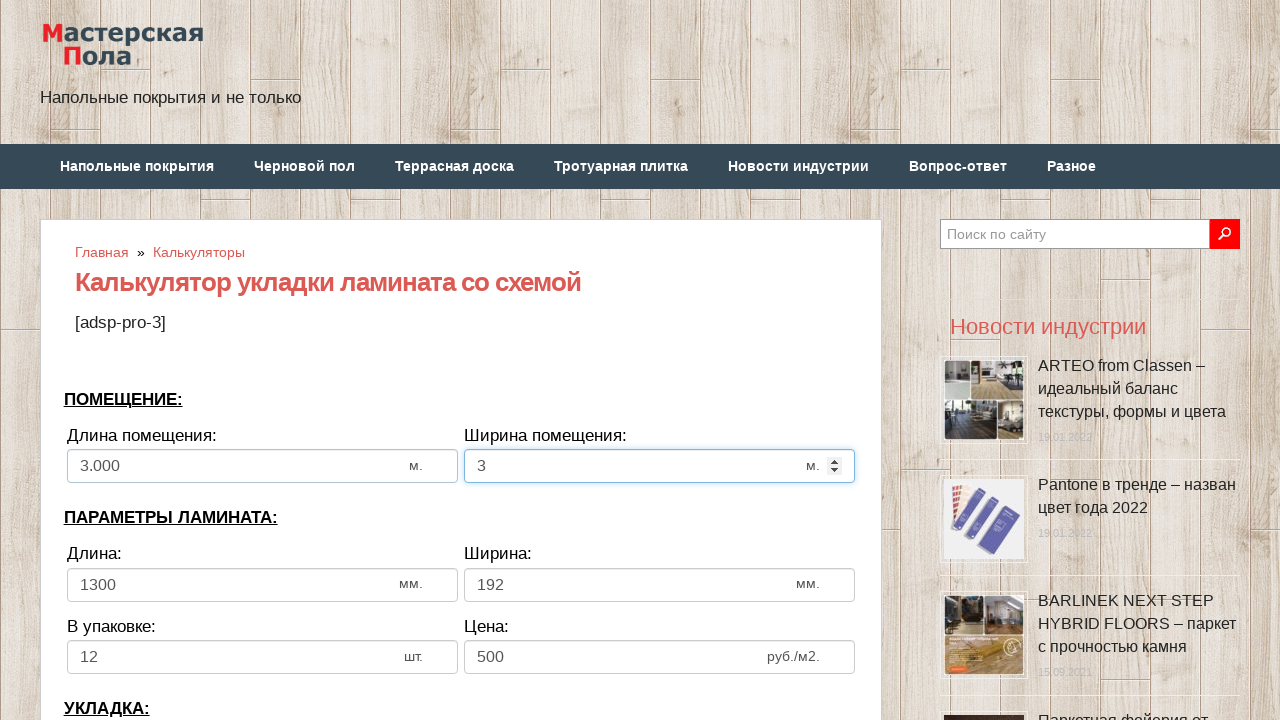

Filled laminate width with 156 mm on input[name='calc_lamwidth']
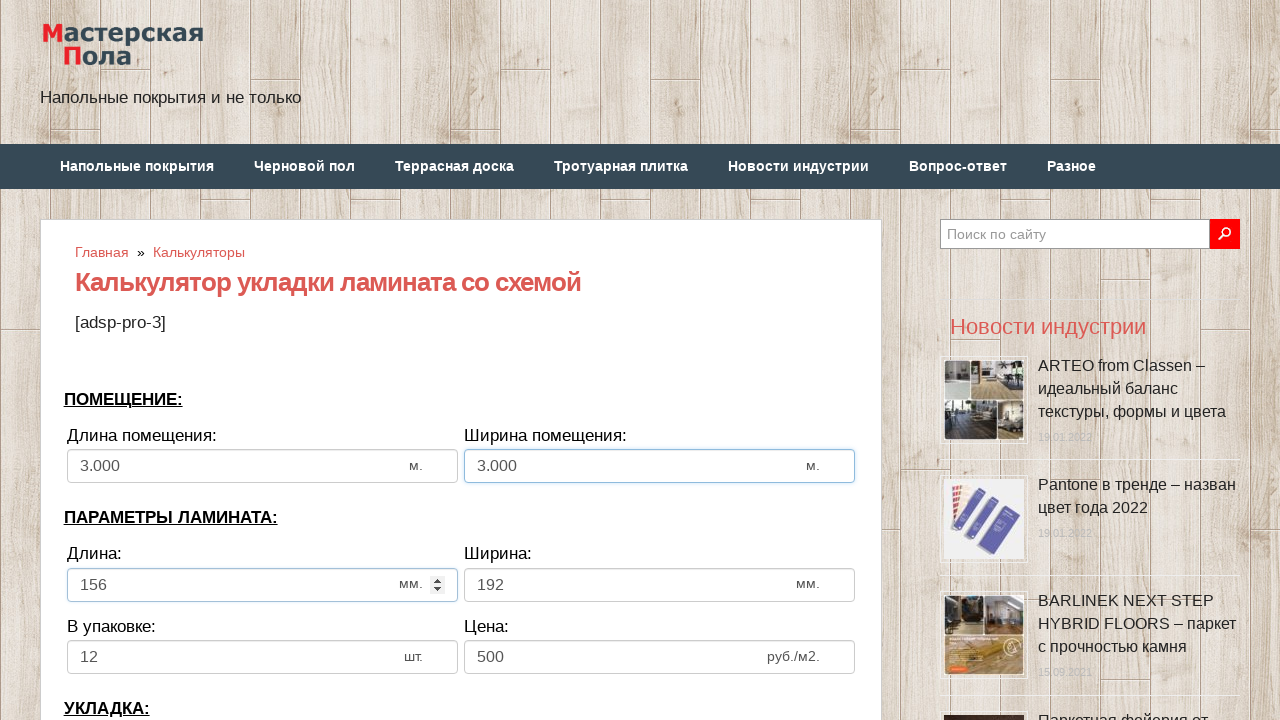

Filled laminate height with 55 mm on input[name='calc_lamheight']
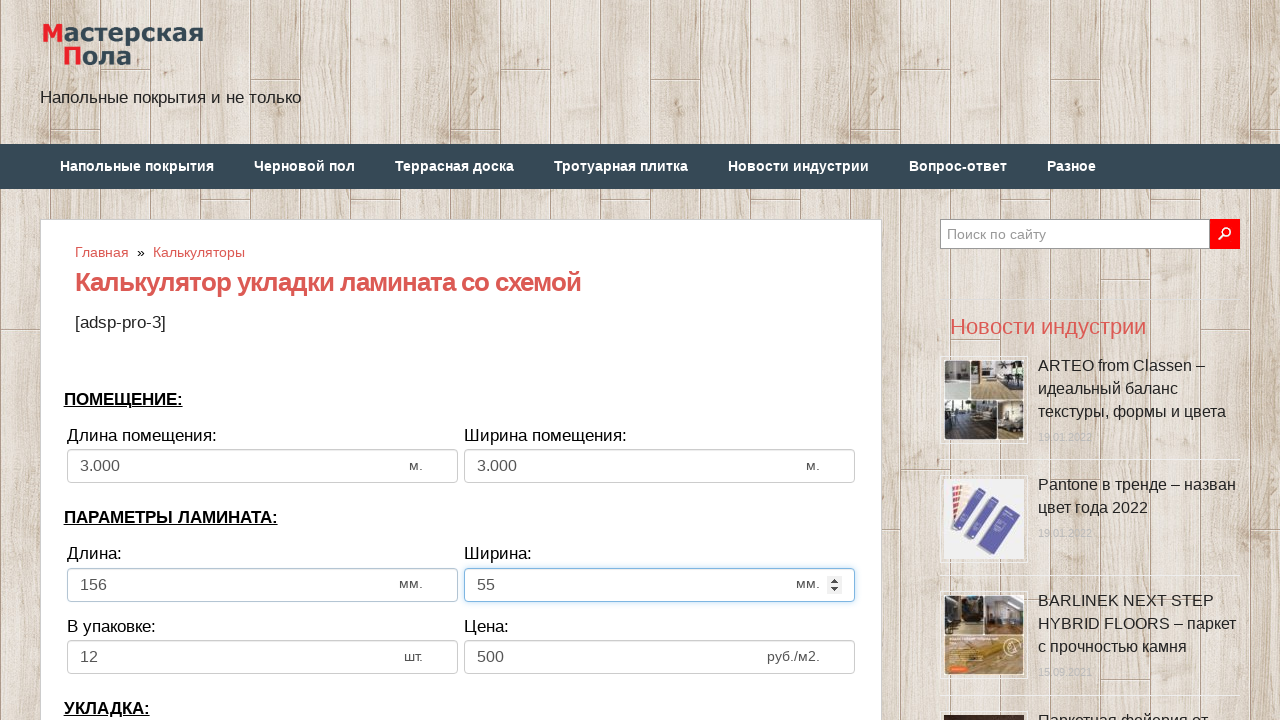

Filled pieces in pack with 10 on input[name='calc_inpack']
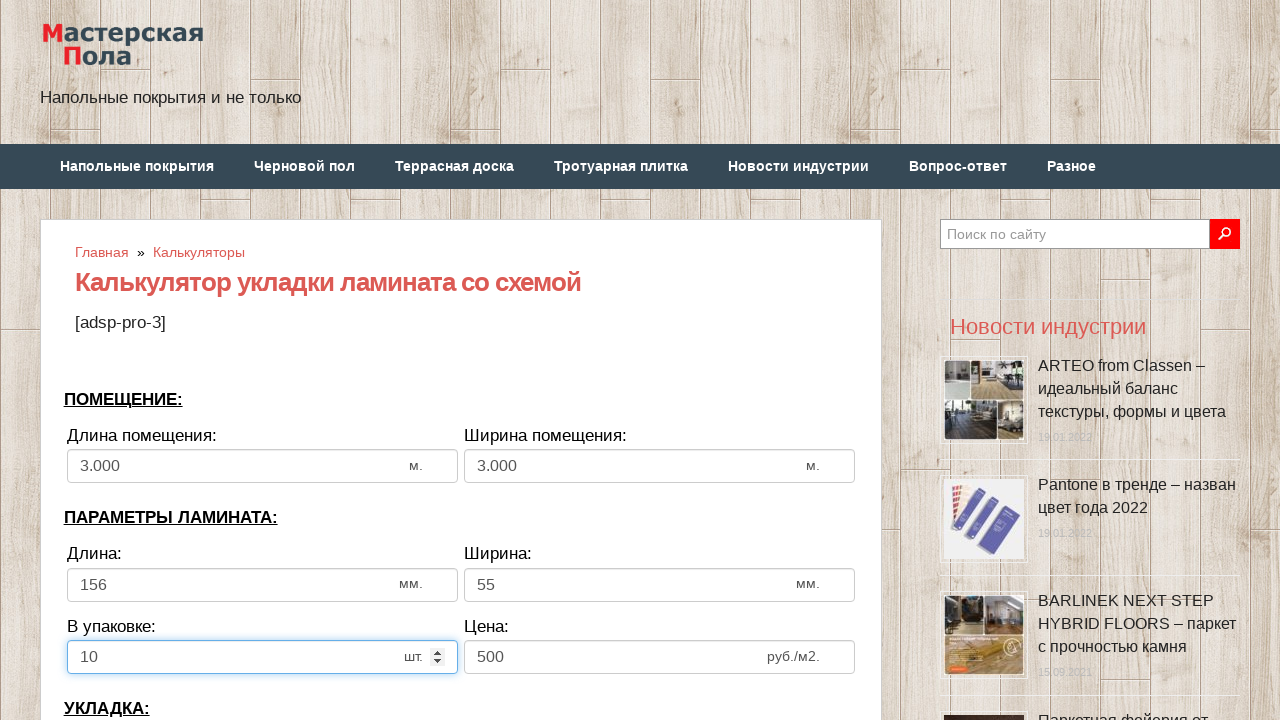

Filled price with 700 on input[name='calc_price']
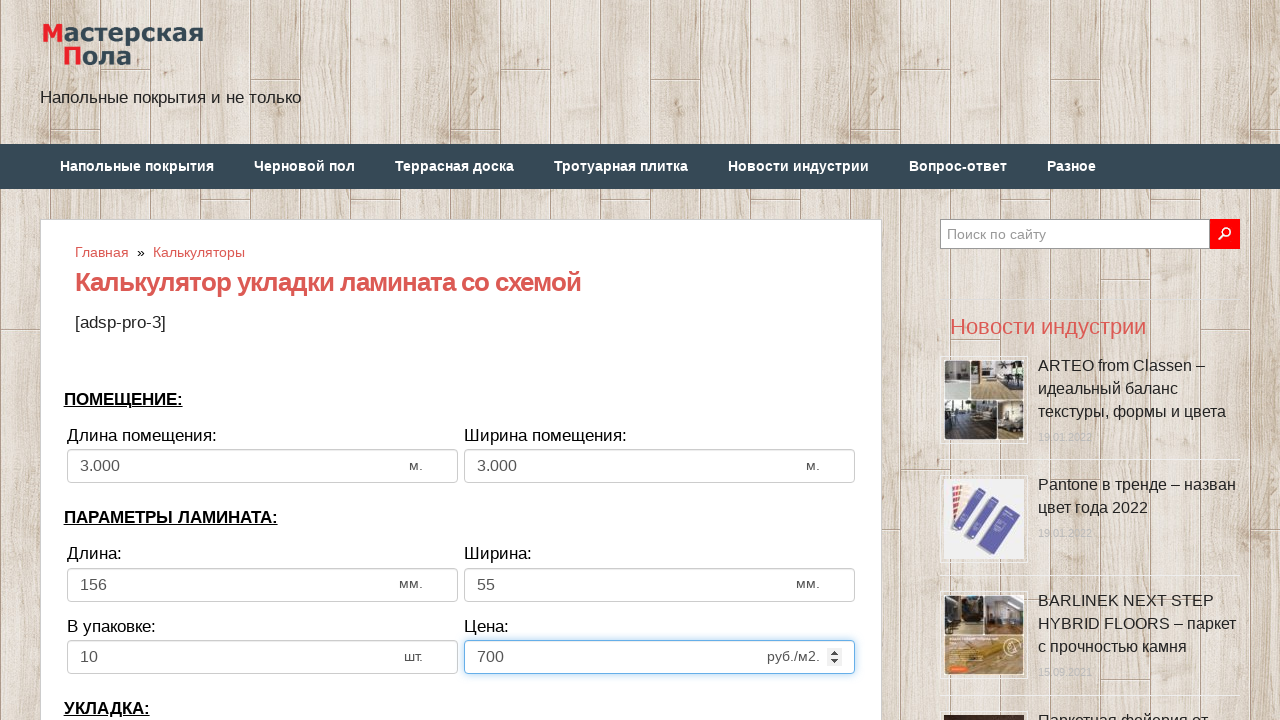

Selected second laminate laying direction option on select[name='calc_direct']
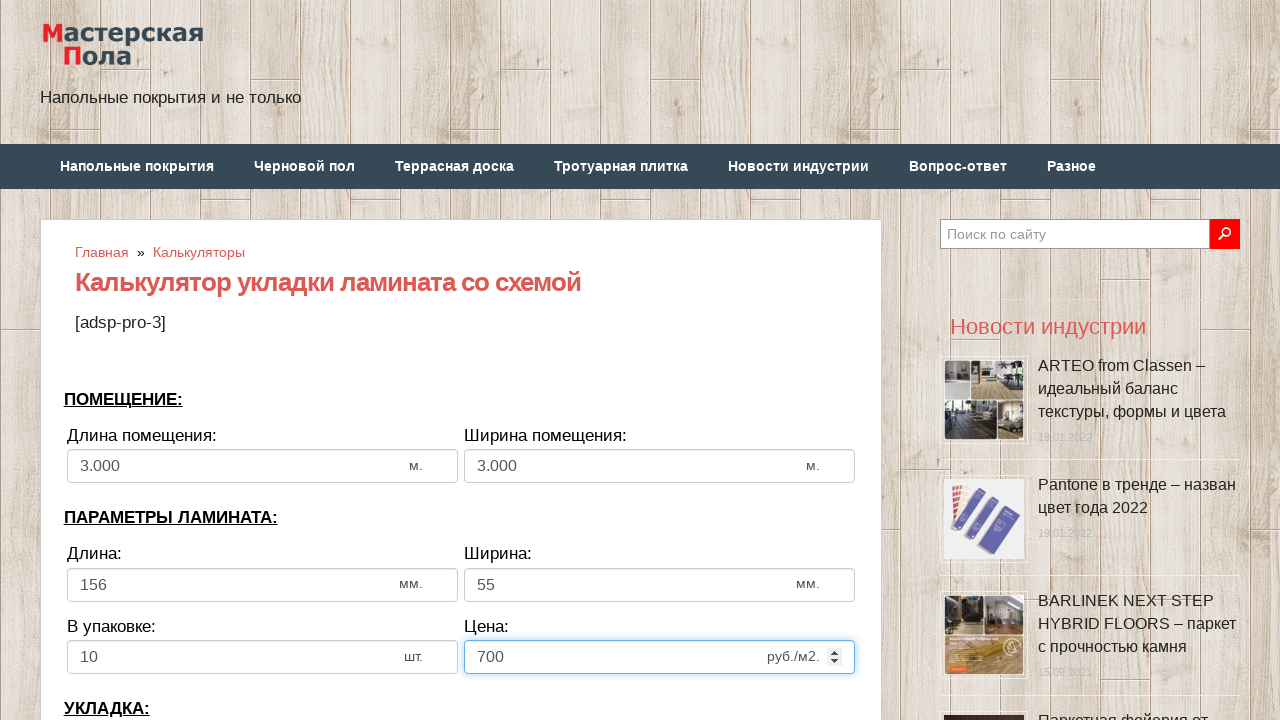

Filled bias/offset with 33 on input[name='calc_bias']
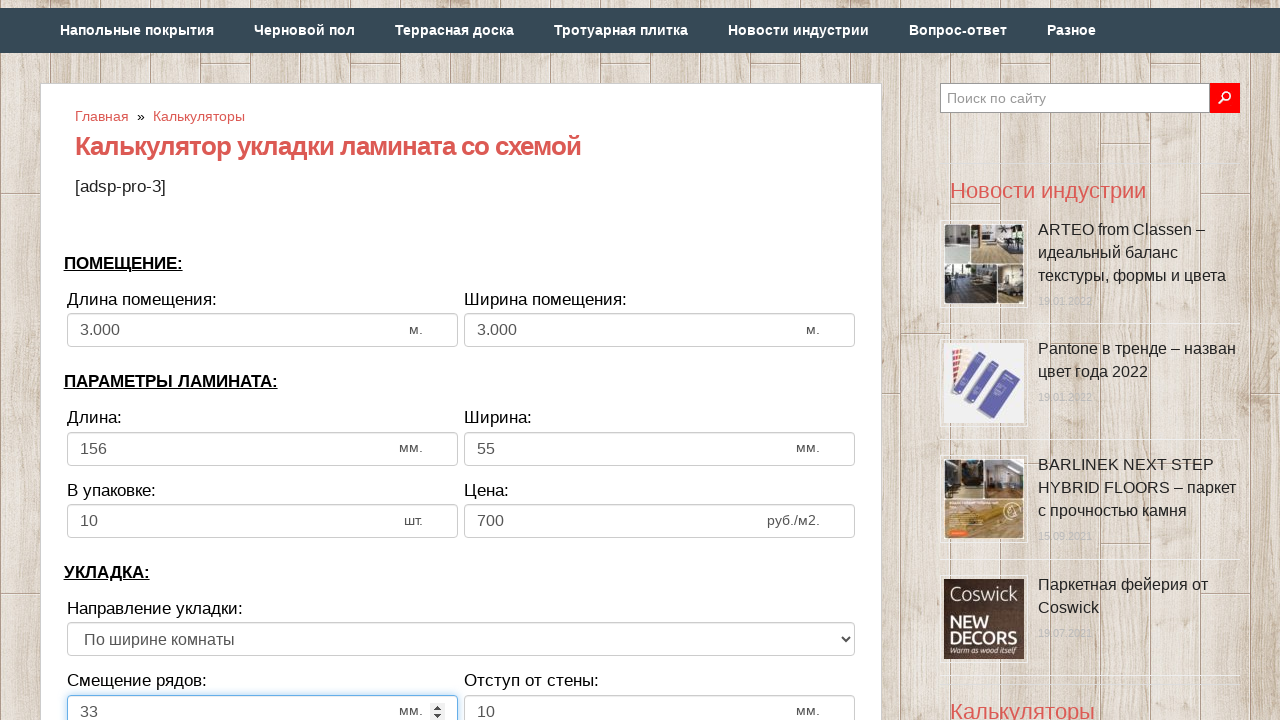

Filled wall distance with 5 mm on input[name='calc_walldist']
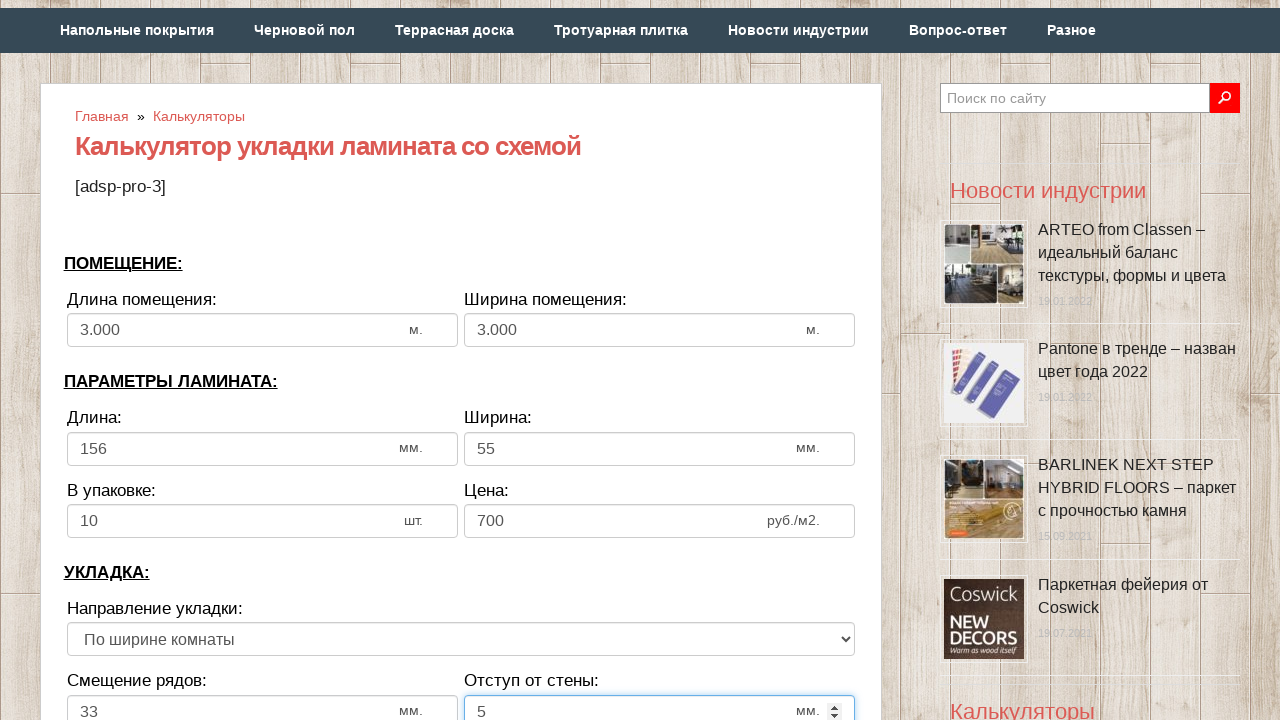

Clicked calculate button to compute laminate requirements at (461, 361) on xpath=//*[@class='btn btn-secondary btn-lg tocalc']
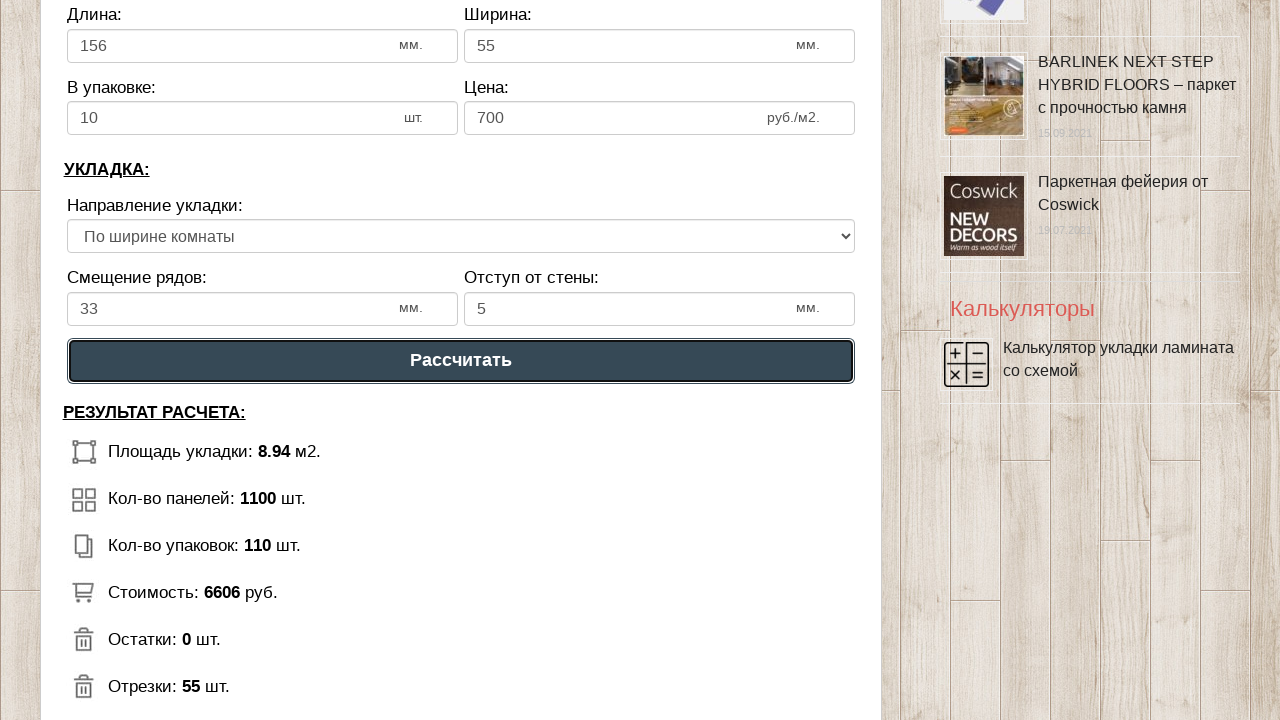

Calculation results loaded successfully
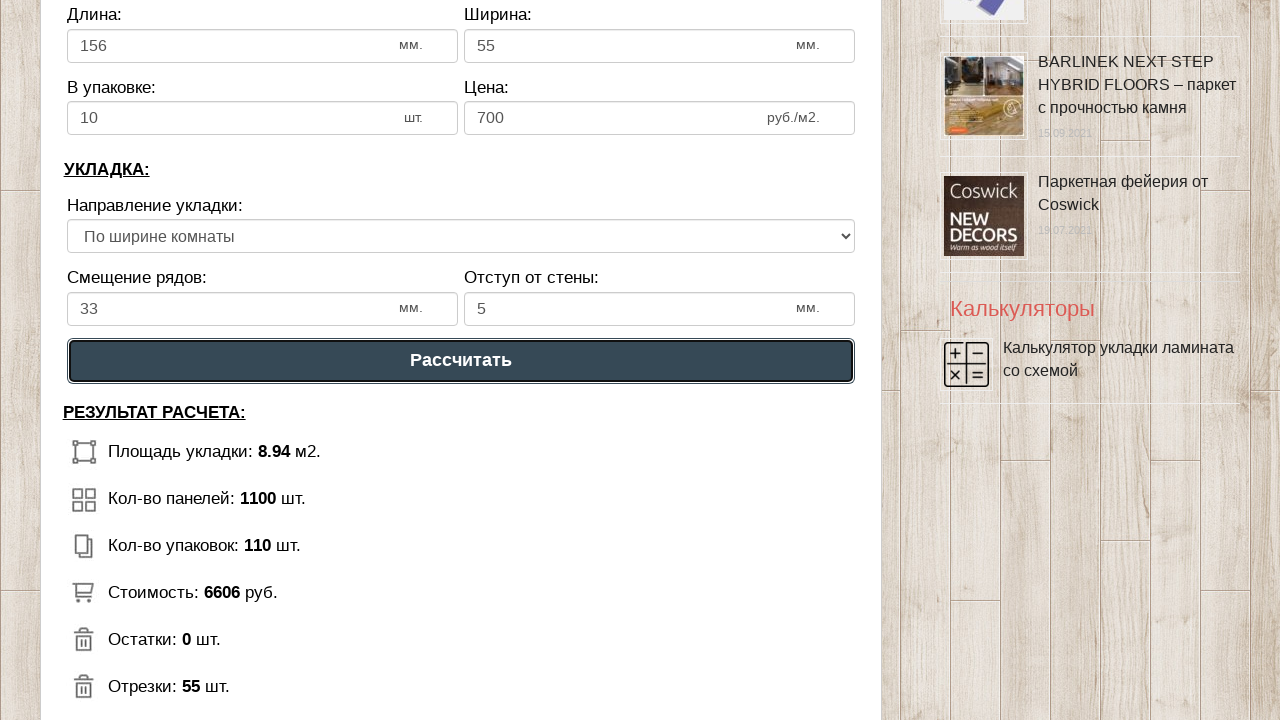

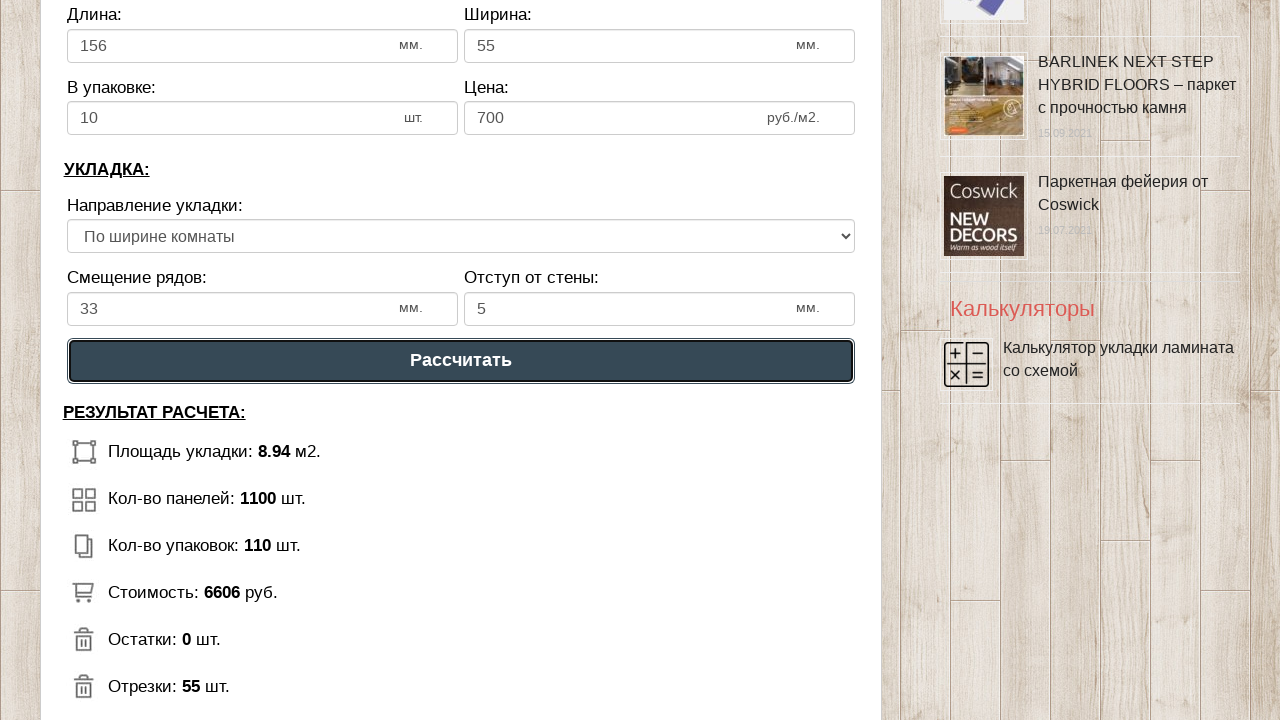